Fills out a practice registration form on DemoQA with personal details including name, email, gender, phone number, date of birth, subjects, hobbies, address, and state/city selection, then submits the form.

Starting URL: https://demoqa.com/automation-practice-form

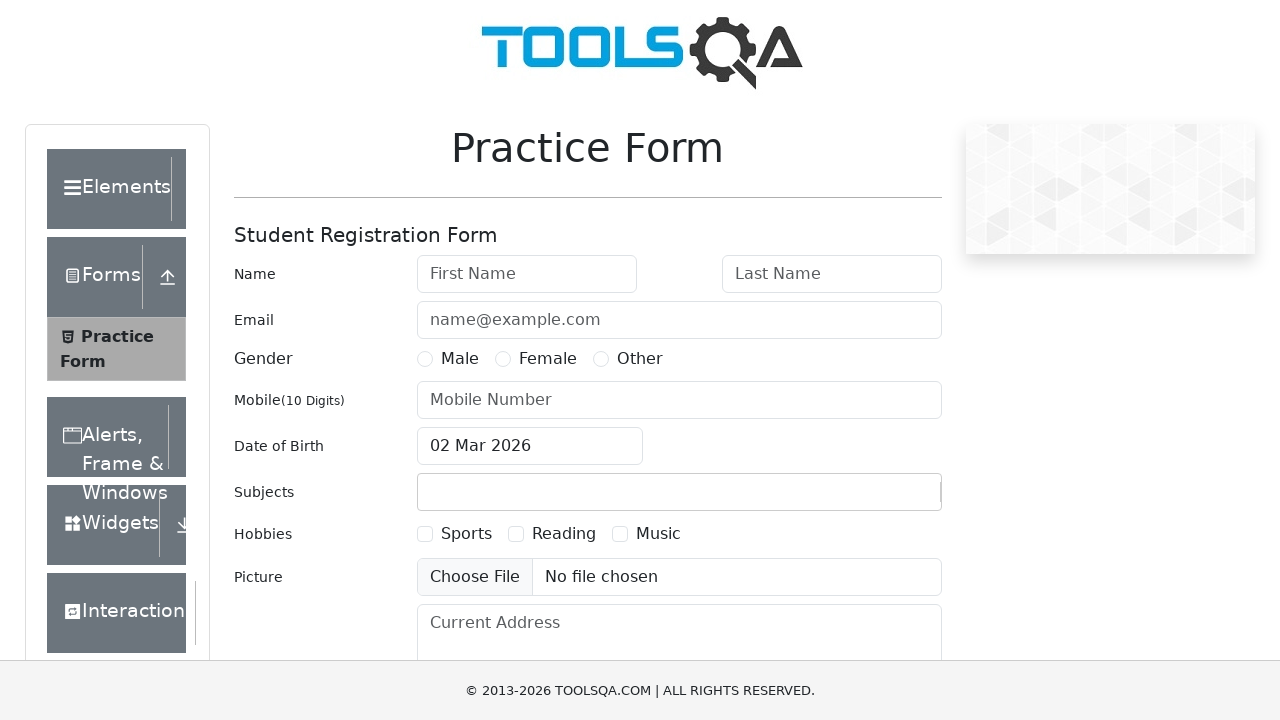

Filled first name field with 'Amisha' on #firstName
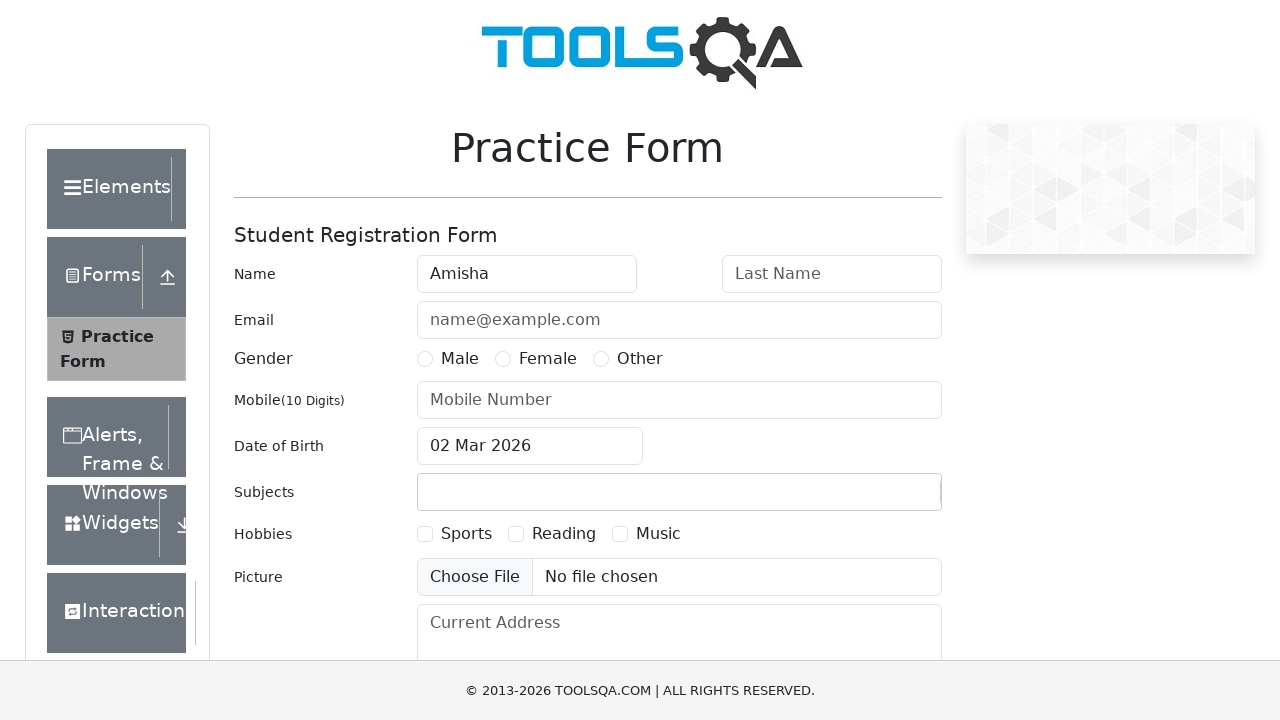

Filled last name field with 'Subedi' on #lastName
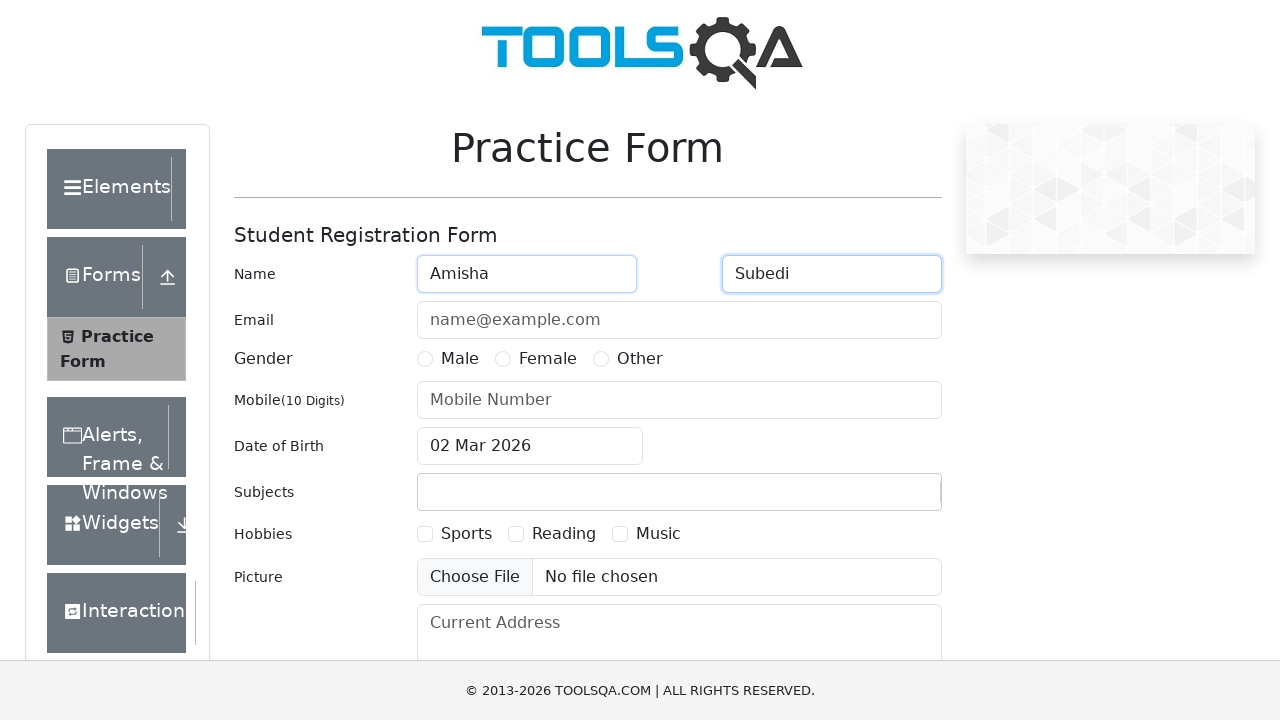

Filled email field with 'amishasubedi79@gmail.com' on #userEmail
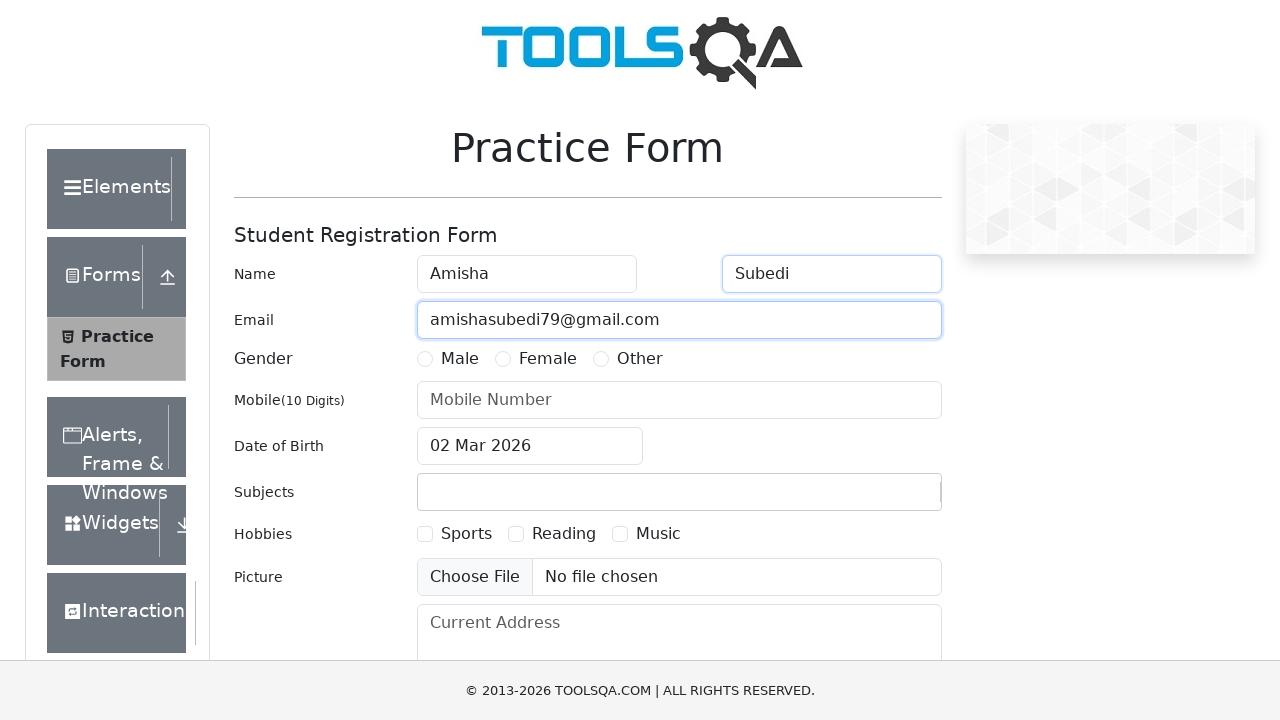

Selected Female gender radio button at (548, 359) on label[for='gender-radio-2']
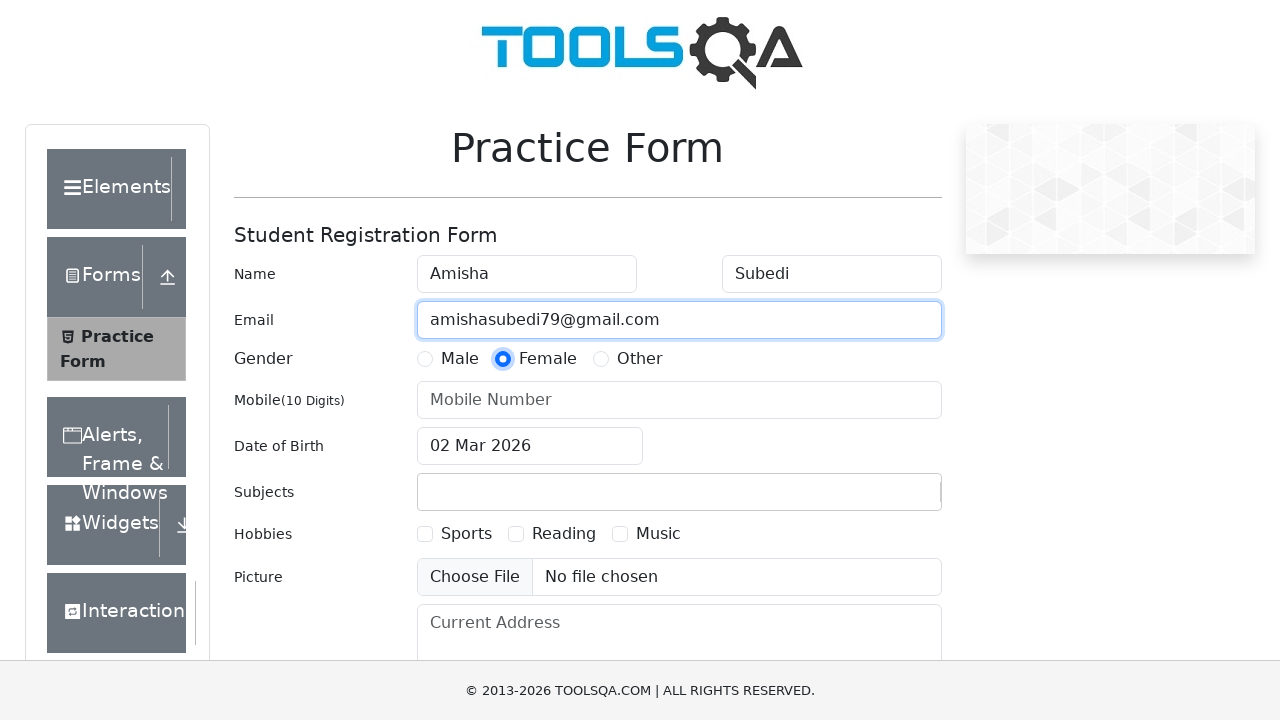

Filled phone number field with '4534567890' on #userNumber
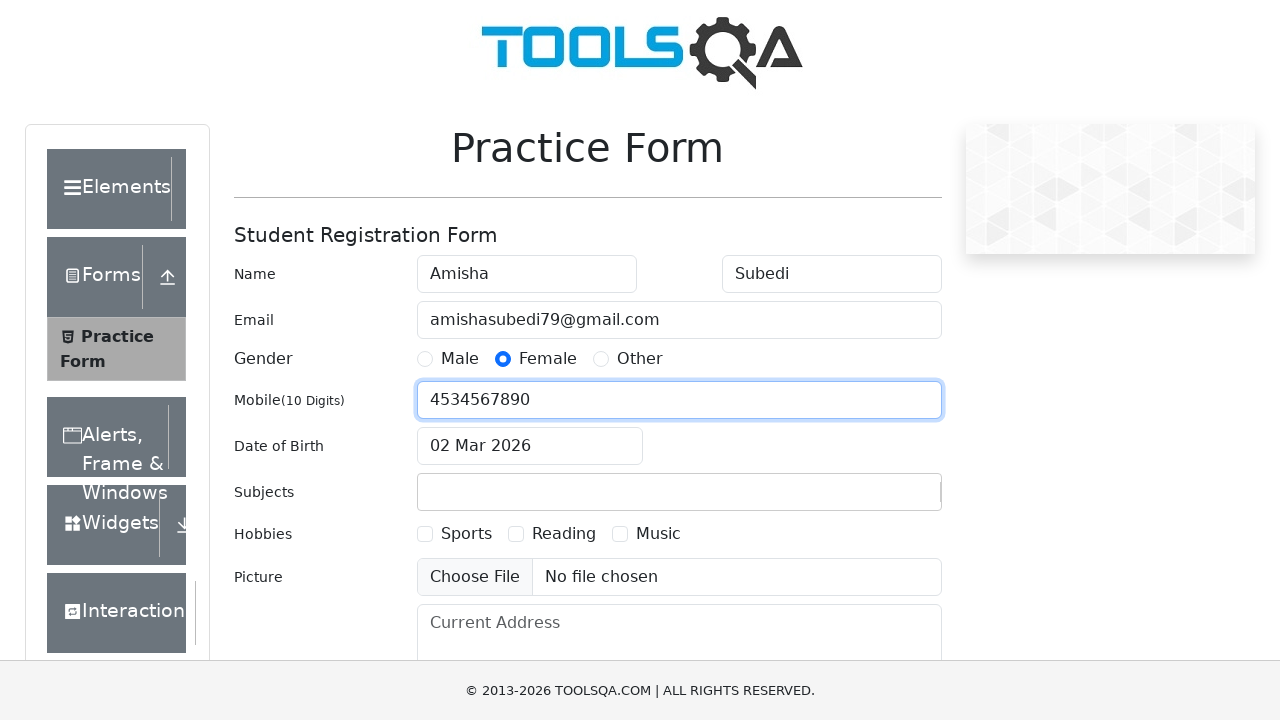

Clicked date of birth input to open date picker at (530, 446) on #dateOfBirthInput
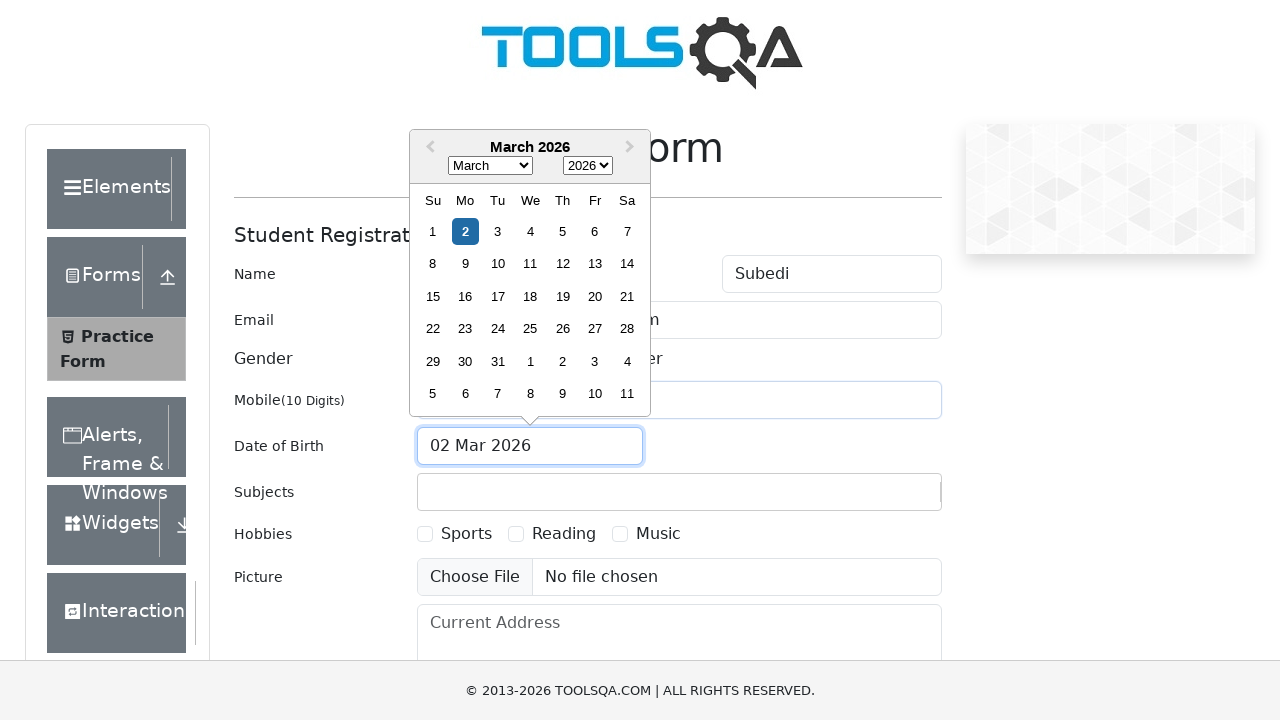

Selected month (August) from date picker on .react-datepicker__month-select
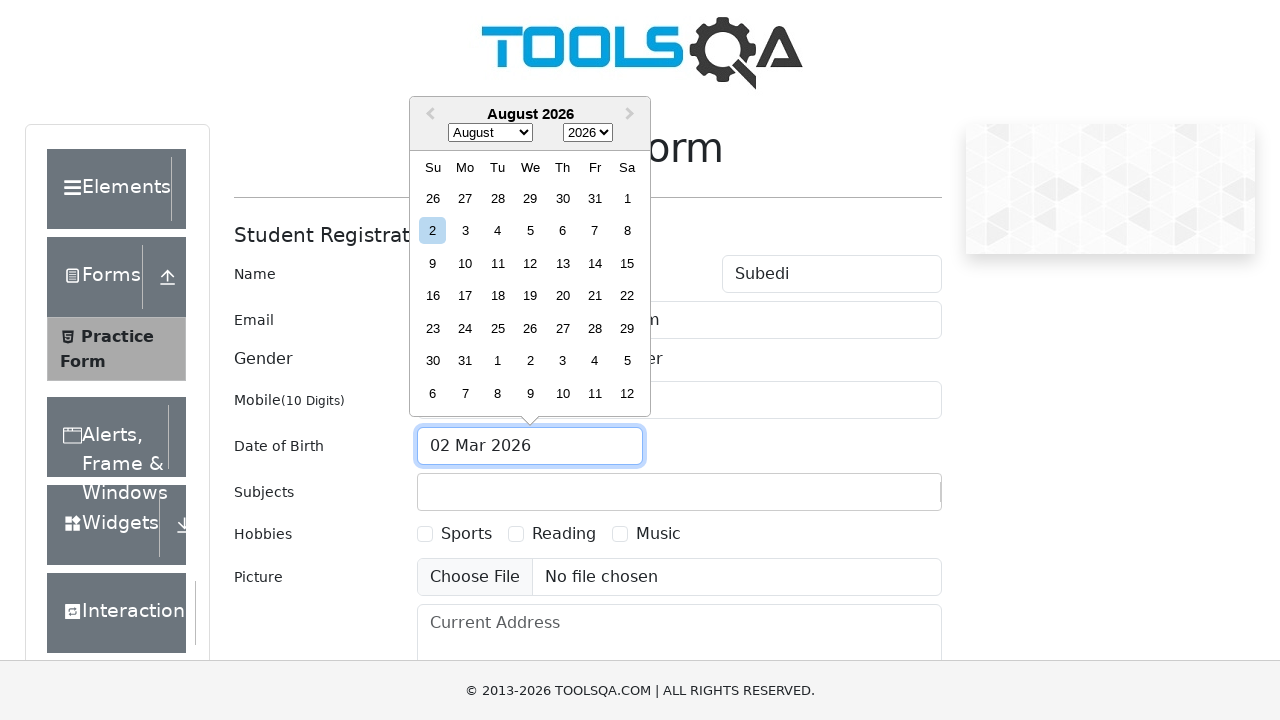

Selected year 2002 from date picker on .react-datepicker__year-select
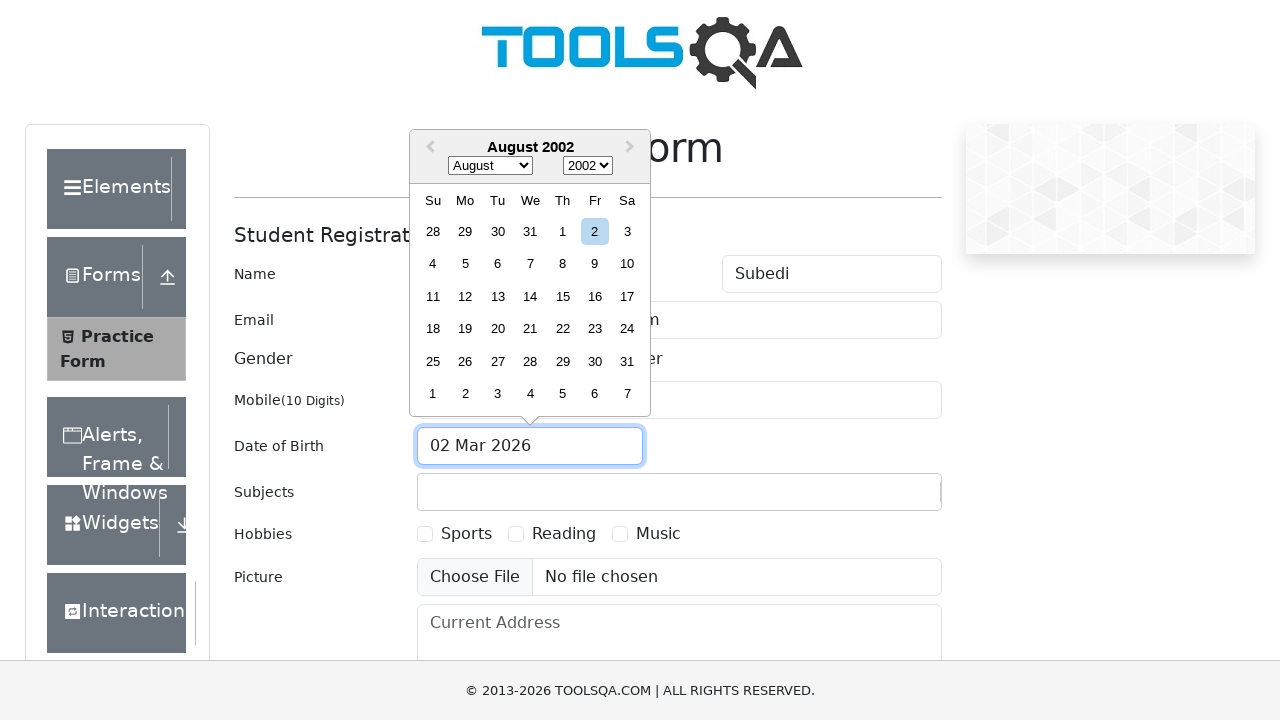

Selected 22nd day from date picker at (562, 329) on .react-datepicker__day--022:not(.react-datepicker__day--outside-month)
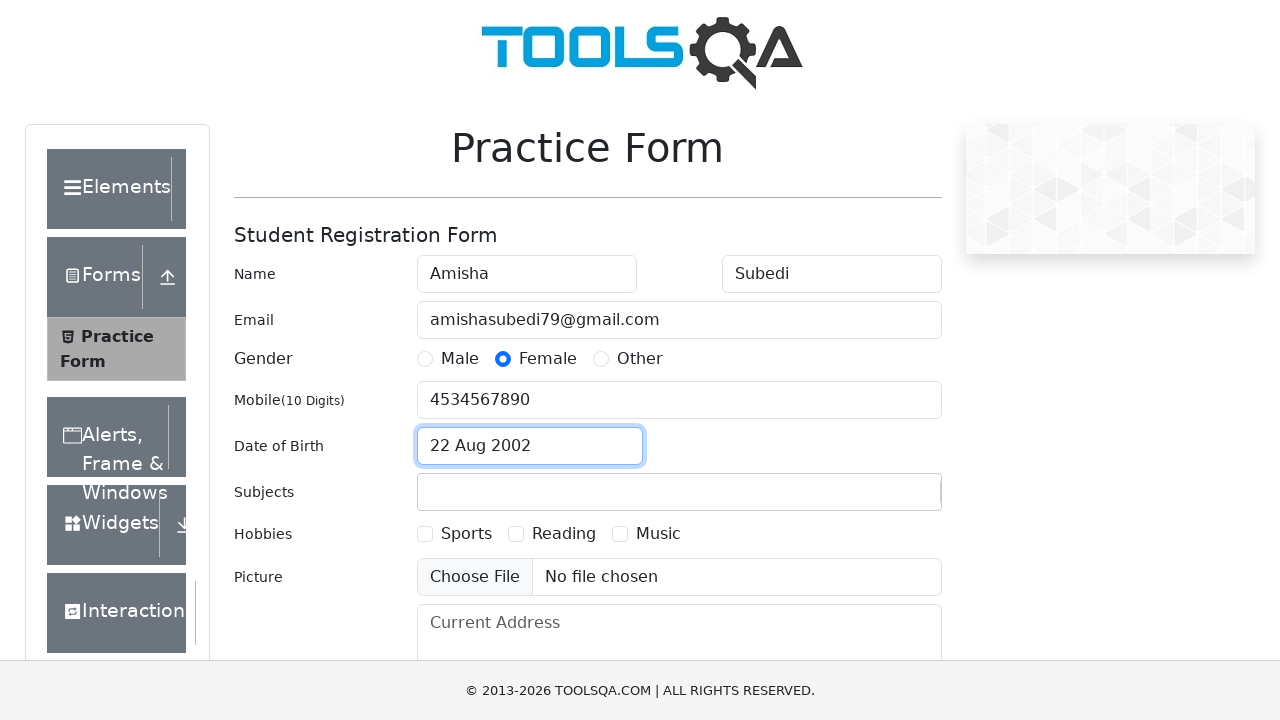

Filled subjects field with 'English' on #subjectsInput
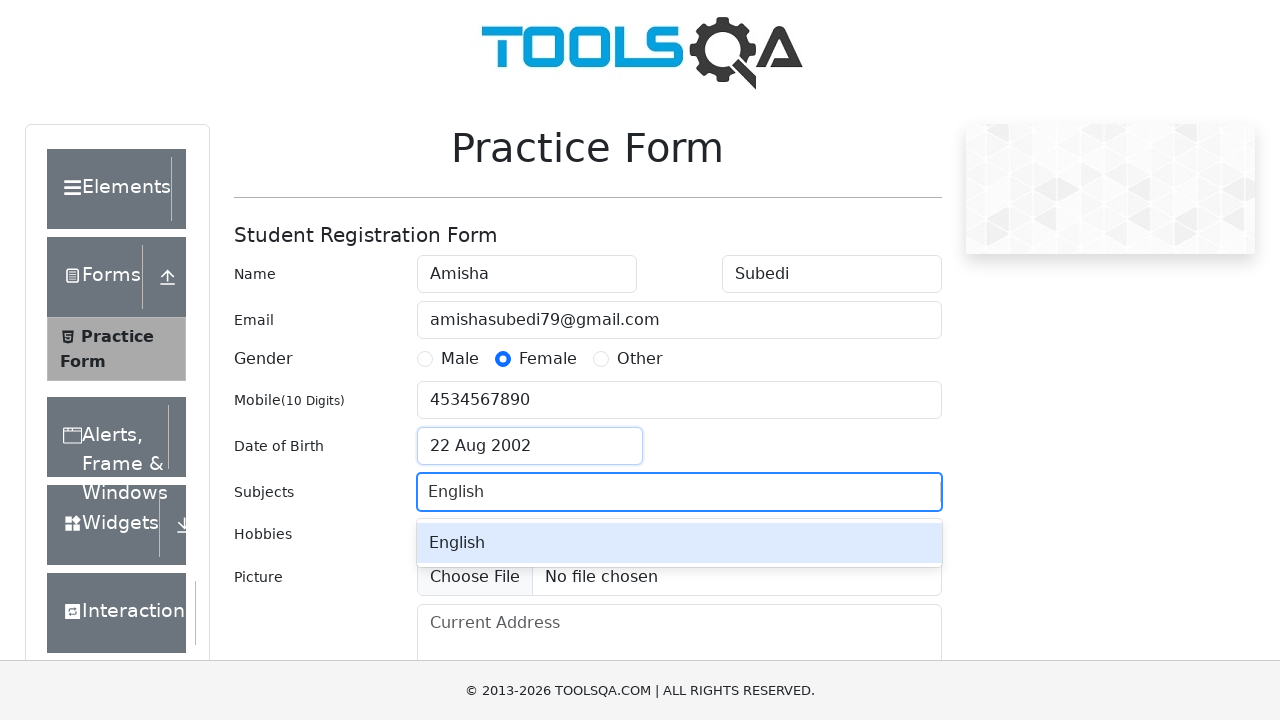

Pressed Enter to confirm subject selection on #subjectsInput
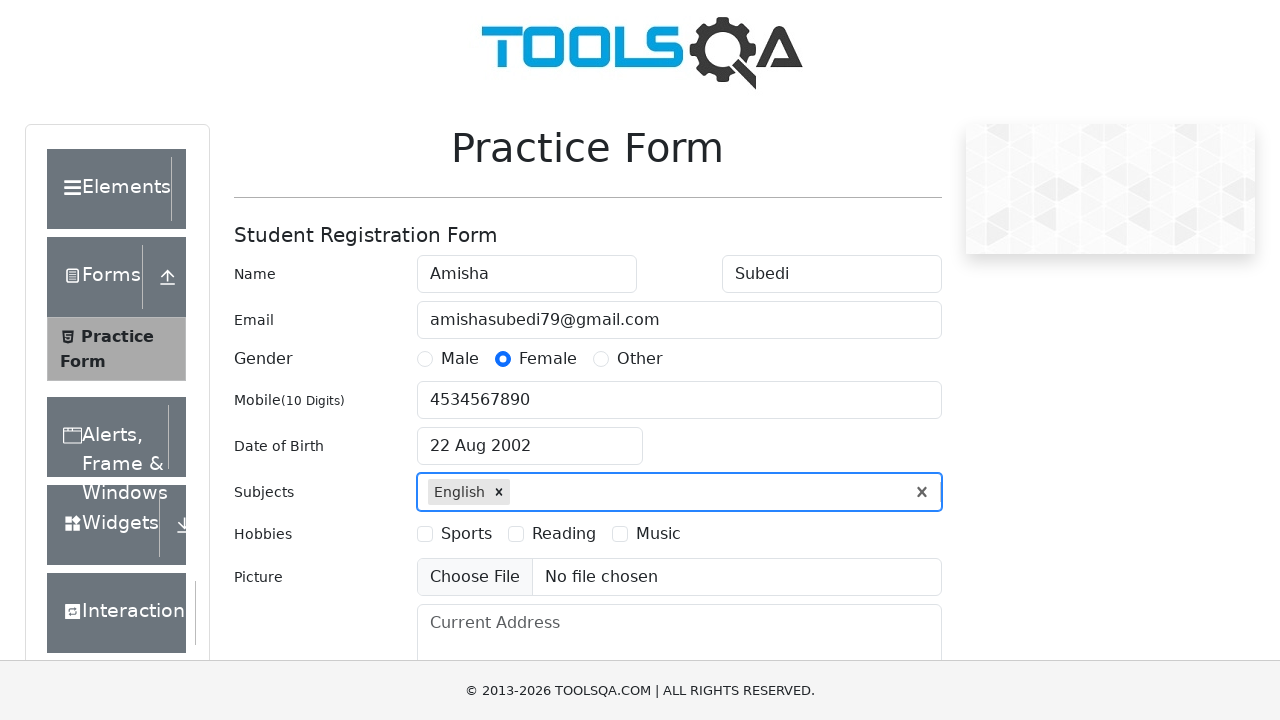

Selected Sports hobby checkbox at (466, 534) on label[for='hobbies-checkbox-1']
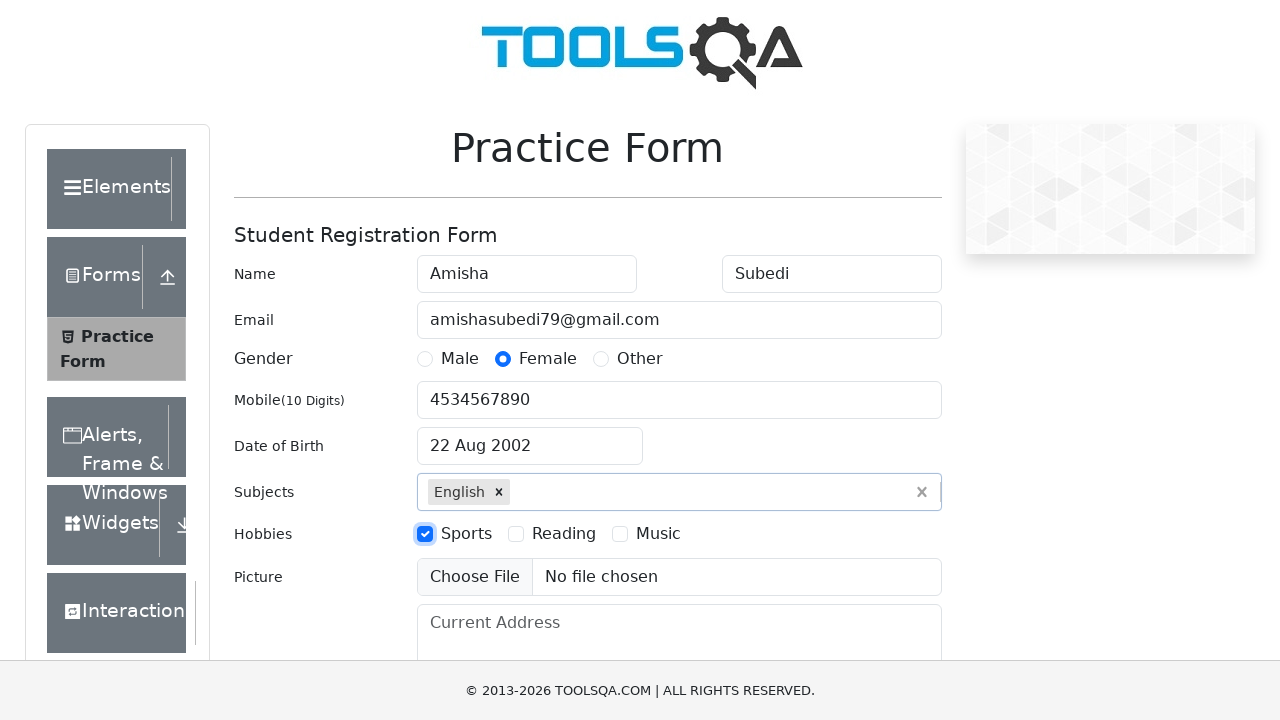

Filled current address field with 'devdaha,Nepal' on #currentAddress
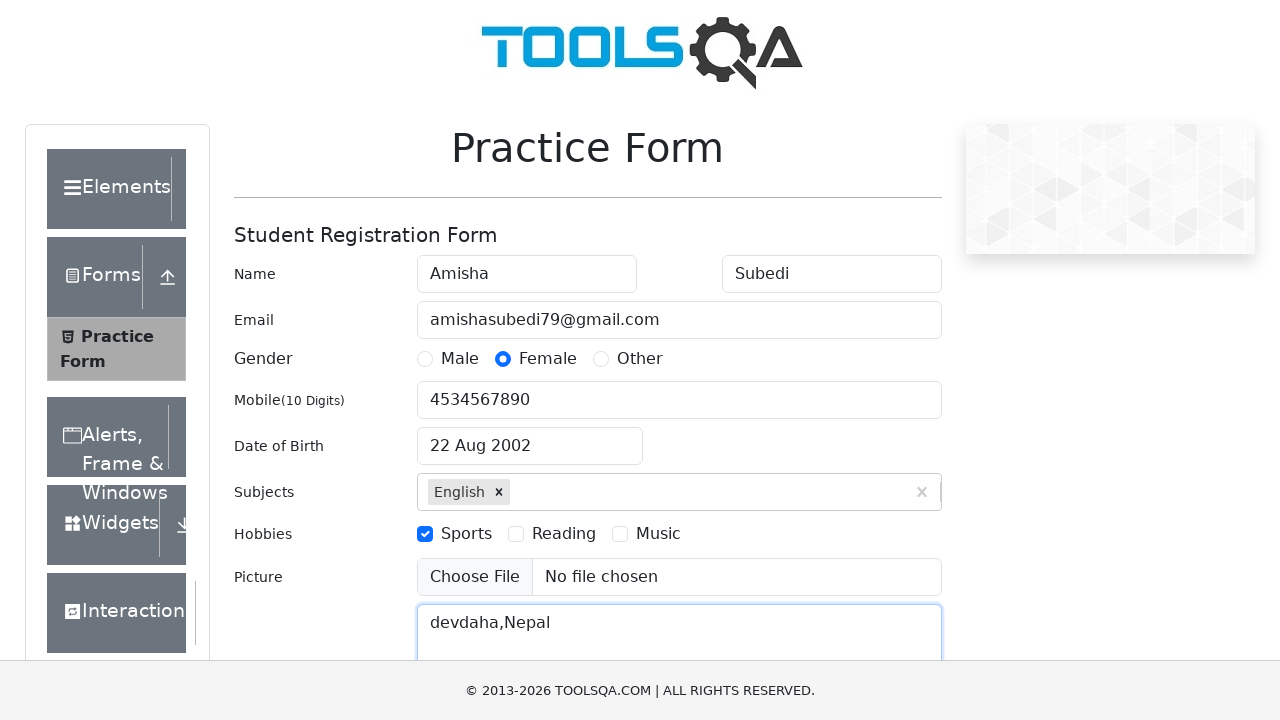

Scrolled to bottom of page
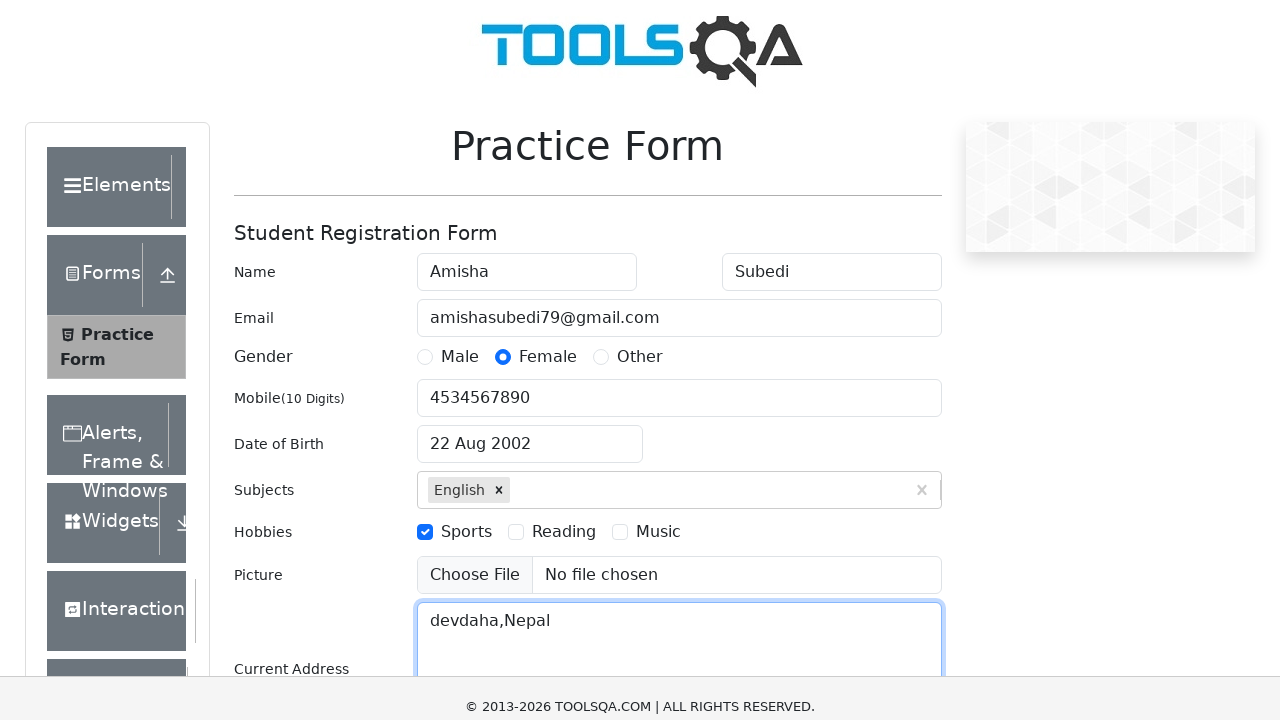

Clicked state dropdown to open selection menu at (527, 437) on #state
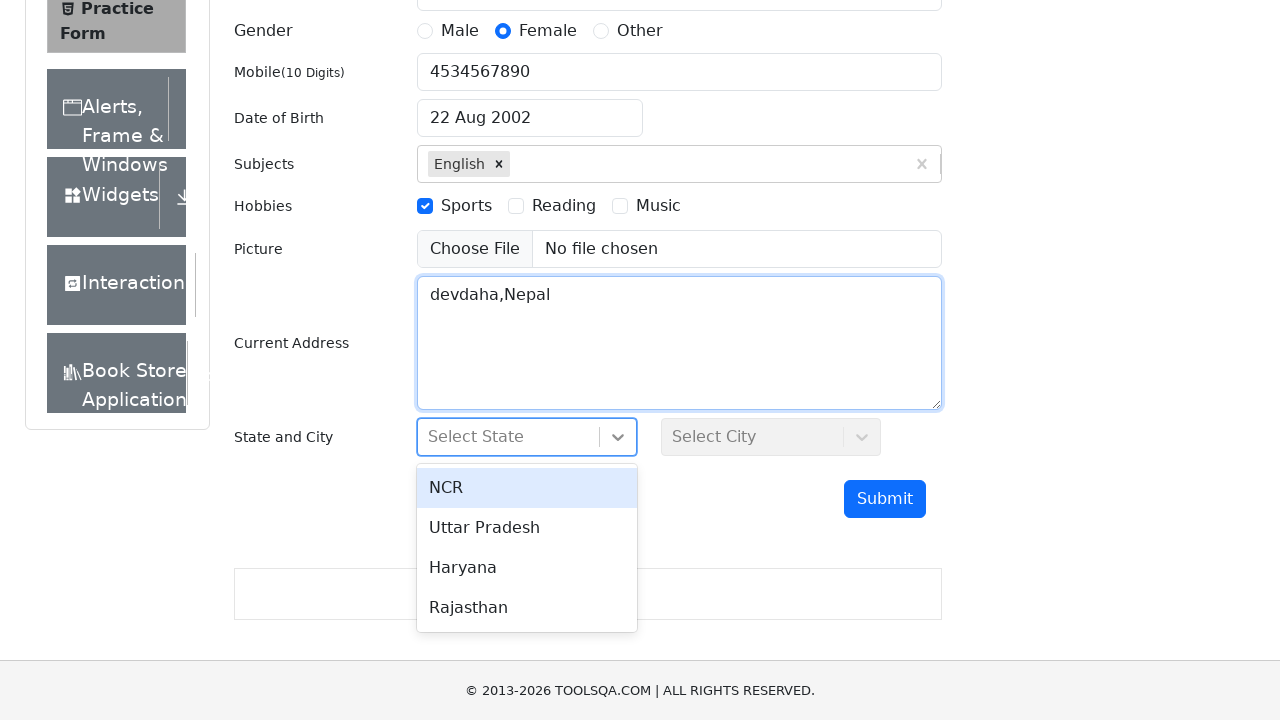

Selected NCR from state dropdown at (527, 488) on xpath=//div[contains(text(),'NCR')]
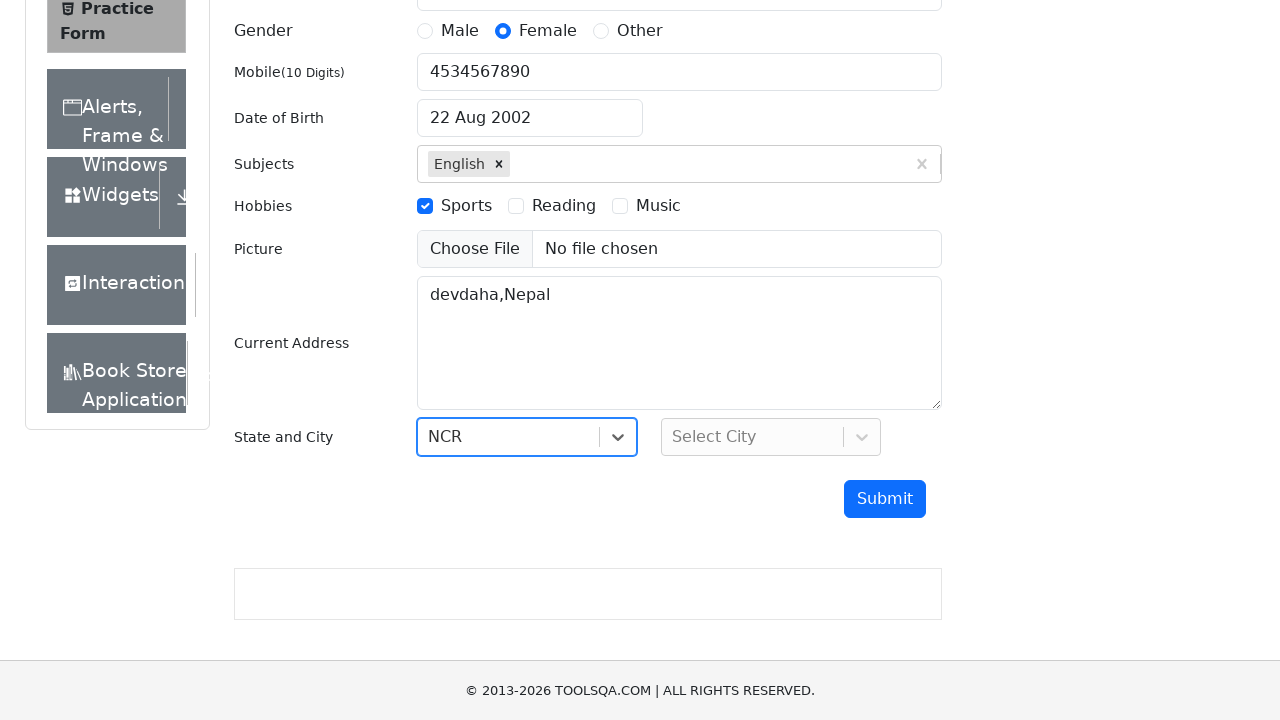

Clicked city dropdown to open selection menu at (771, 437) on #city
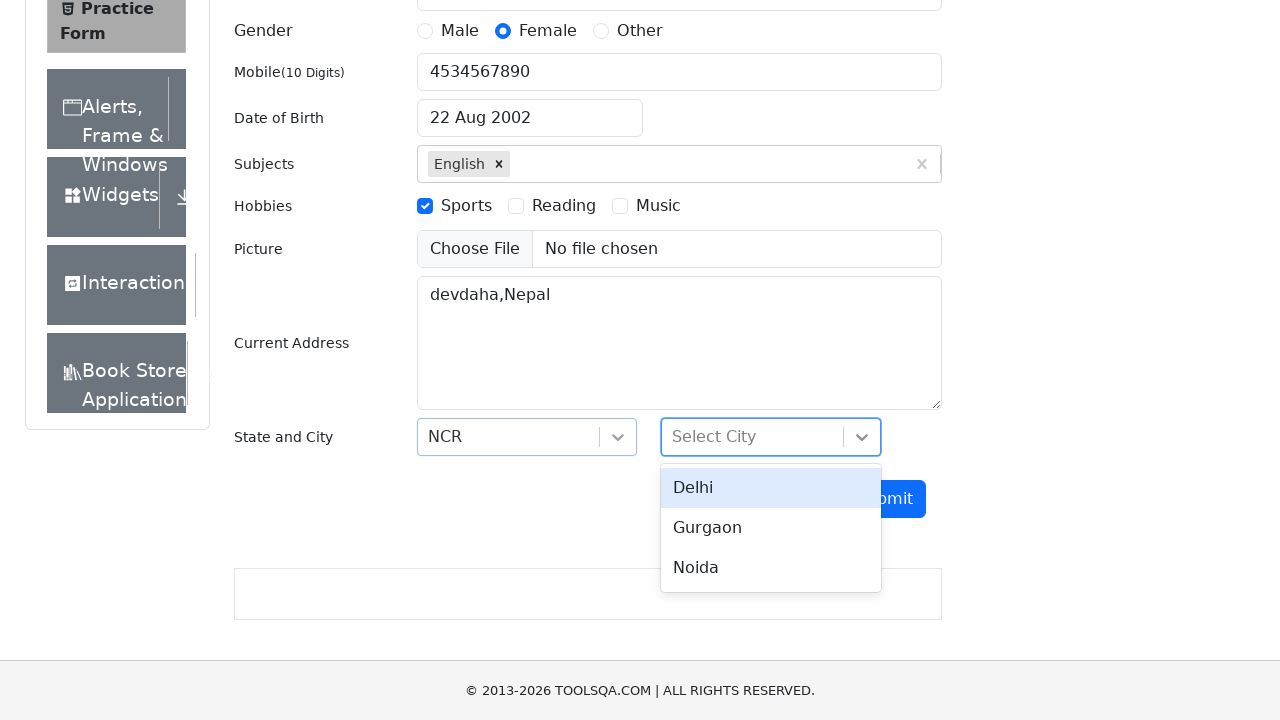

Selected Delhi from city dropdown at (771, 488) on xpath=//div[contains(text(),'Delhi')]
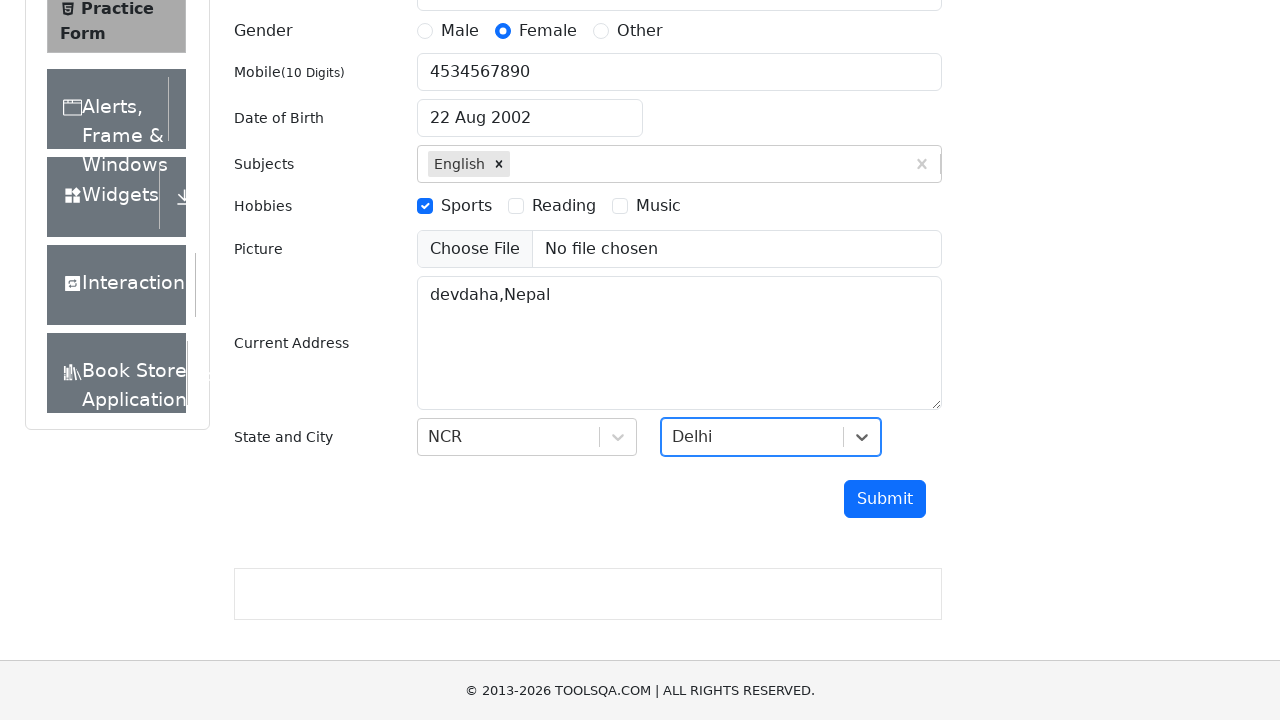

Clicked submit button to submit registration form at (885, 499) on #submit
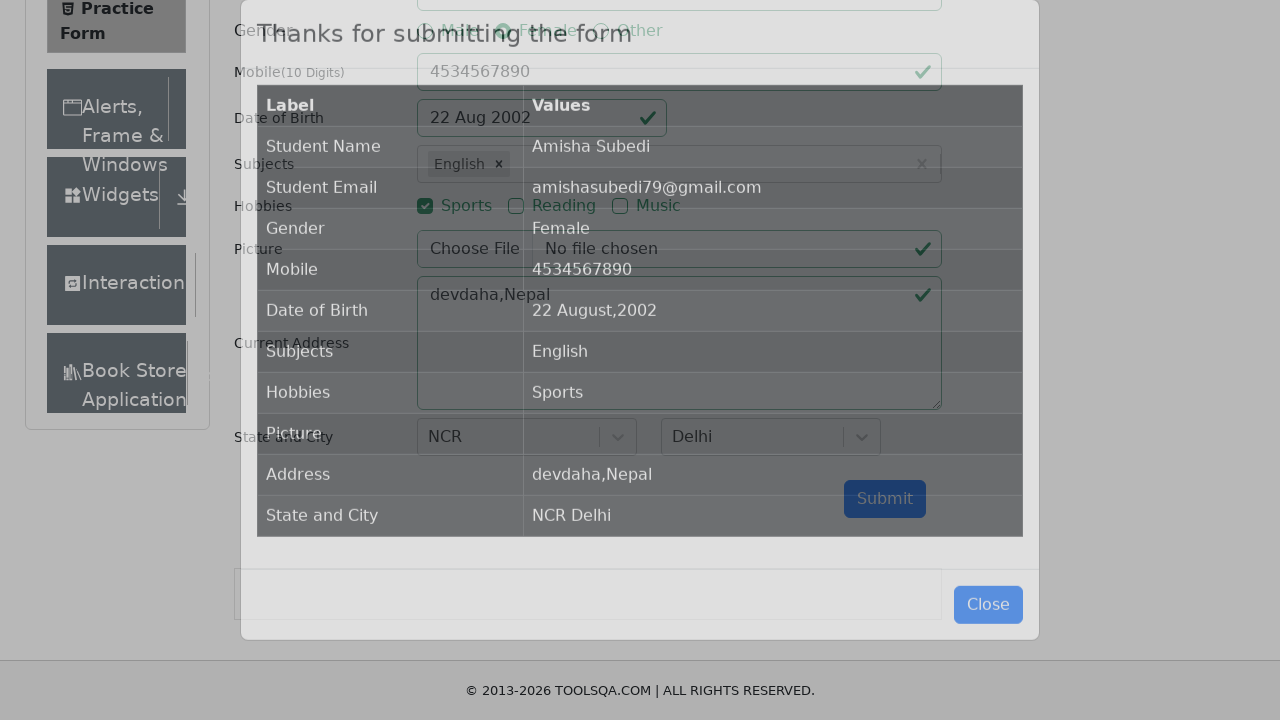

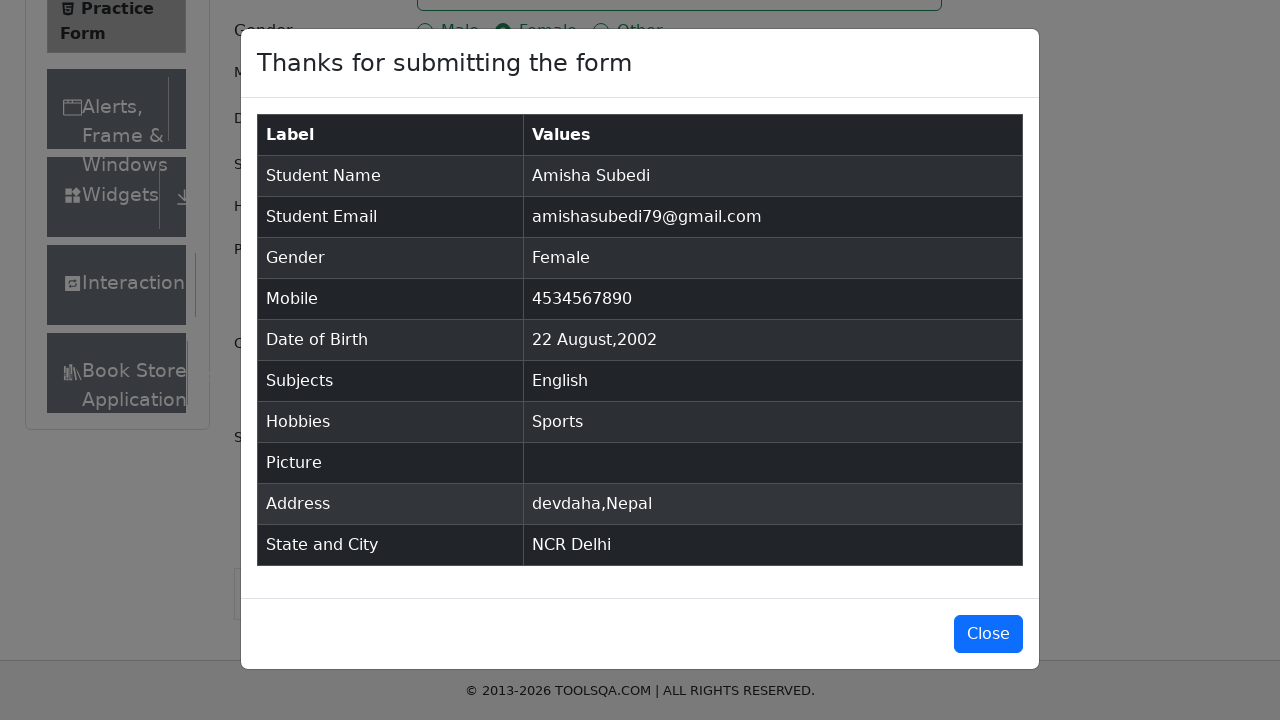